Tests phone input validation by entering a valid phone number and verifying no error message appears

Starting URL: https://www.lightspeedhq.com/partners/partner-application/

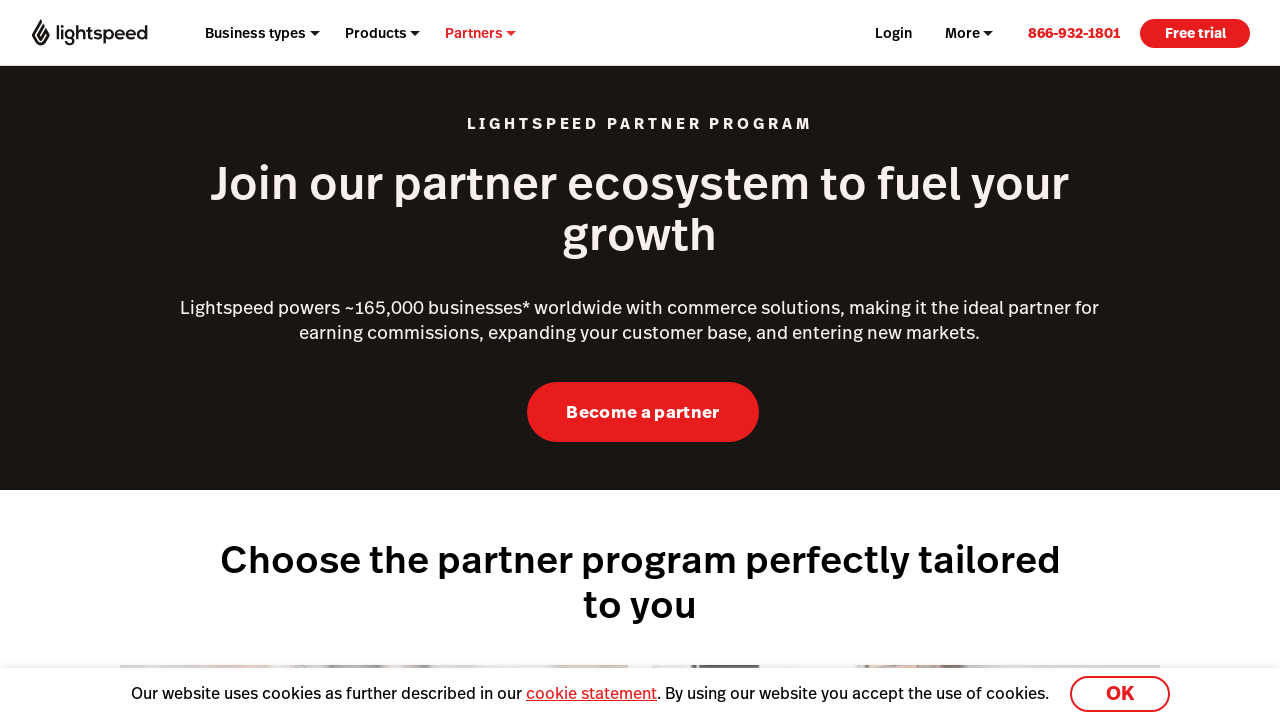

Navigated to Lightspeed partner application page
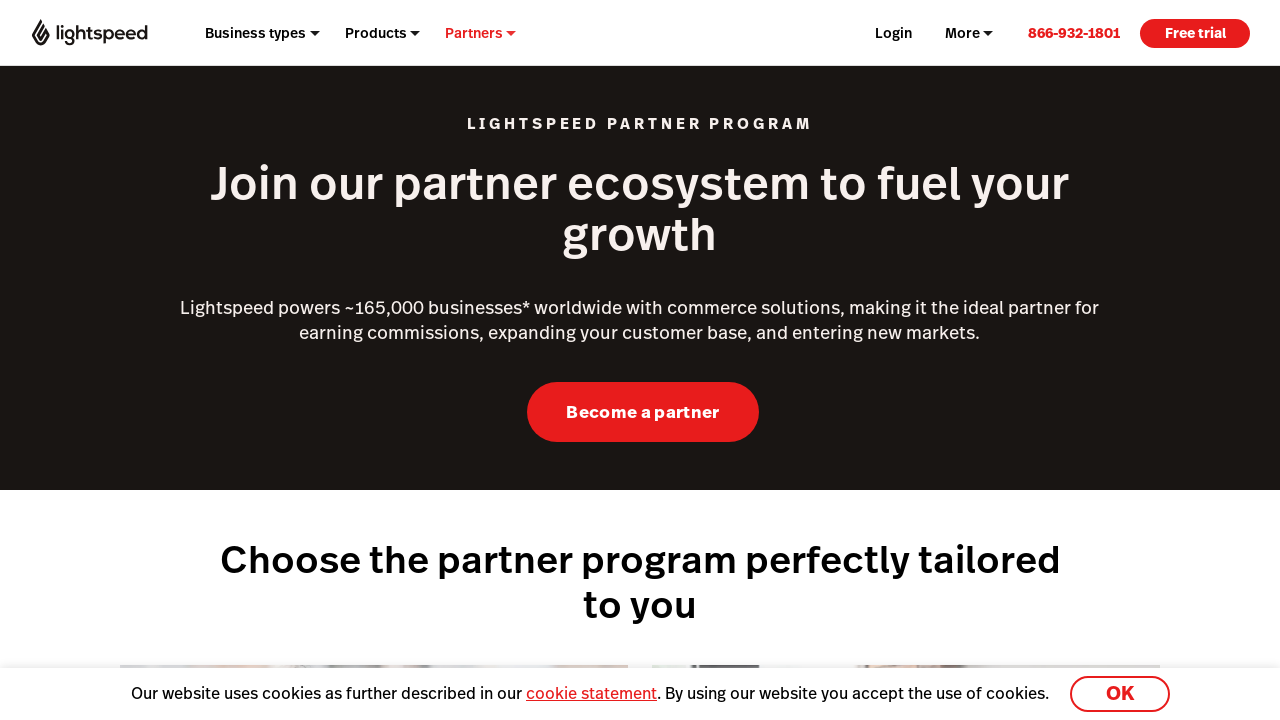

Located phone input field
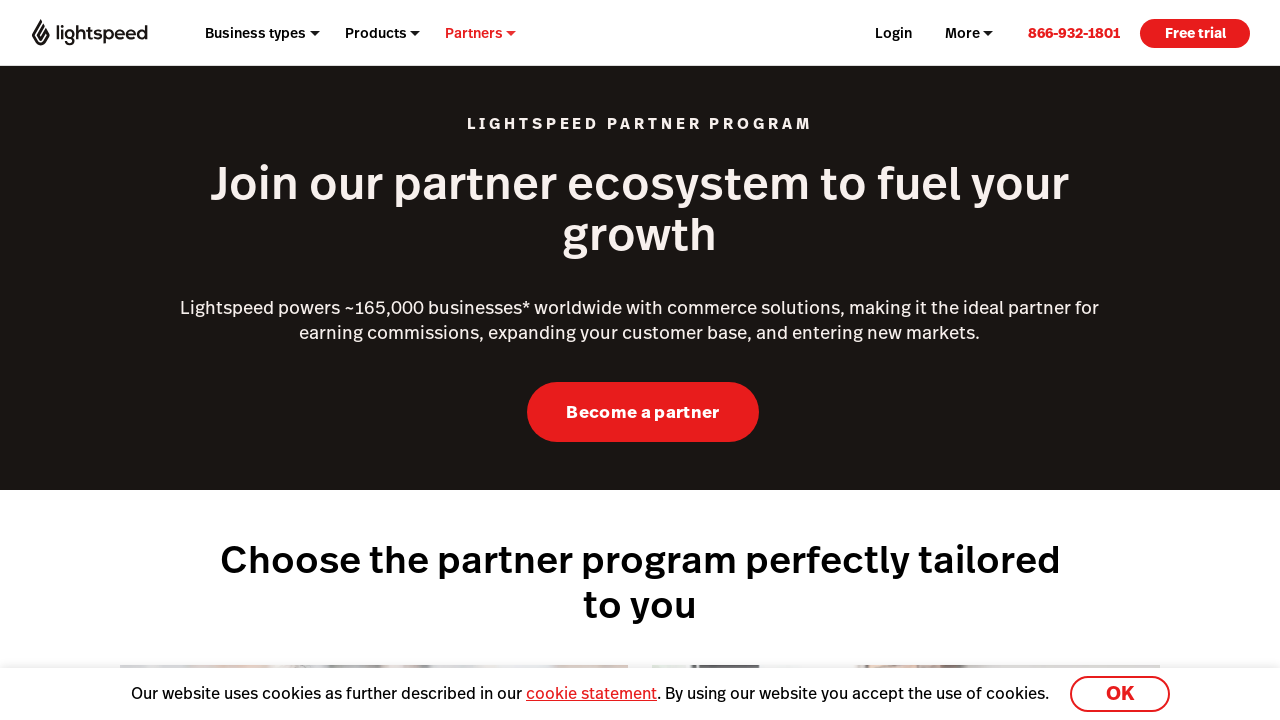

Filled phone input with valid phone number '874294834'
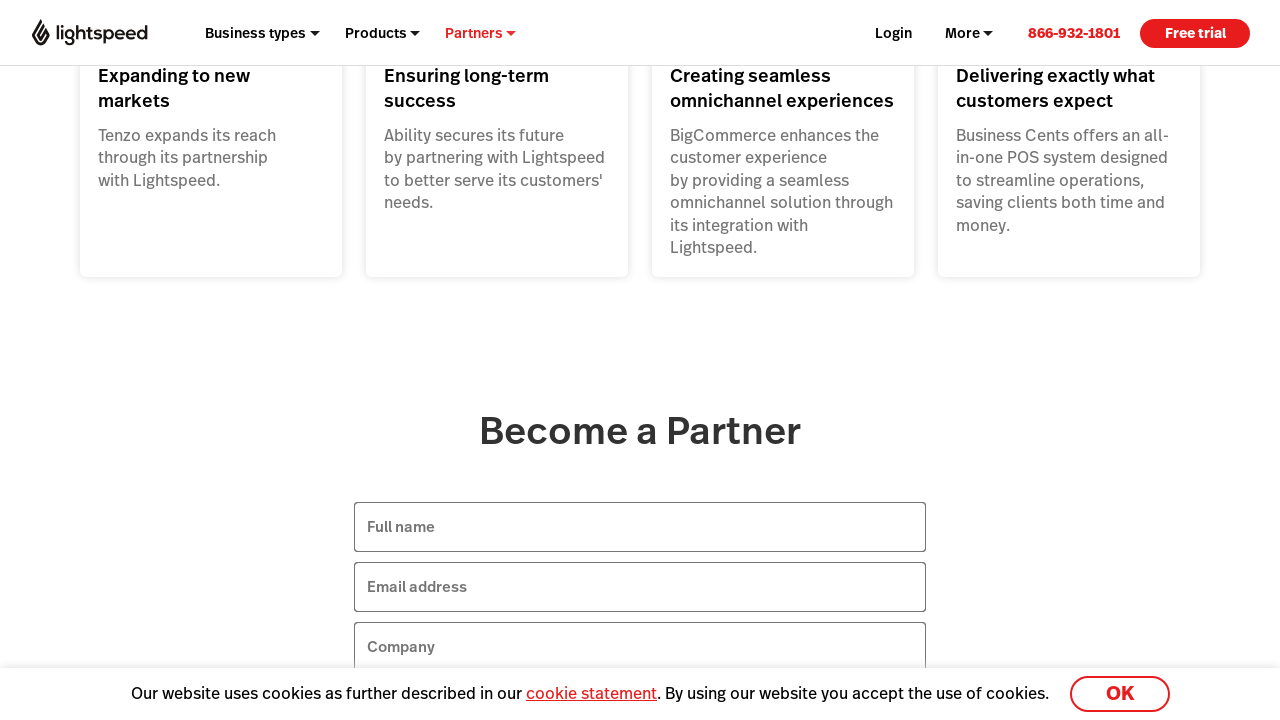

Clicked away from phone field to trigger validation at (1, 1)
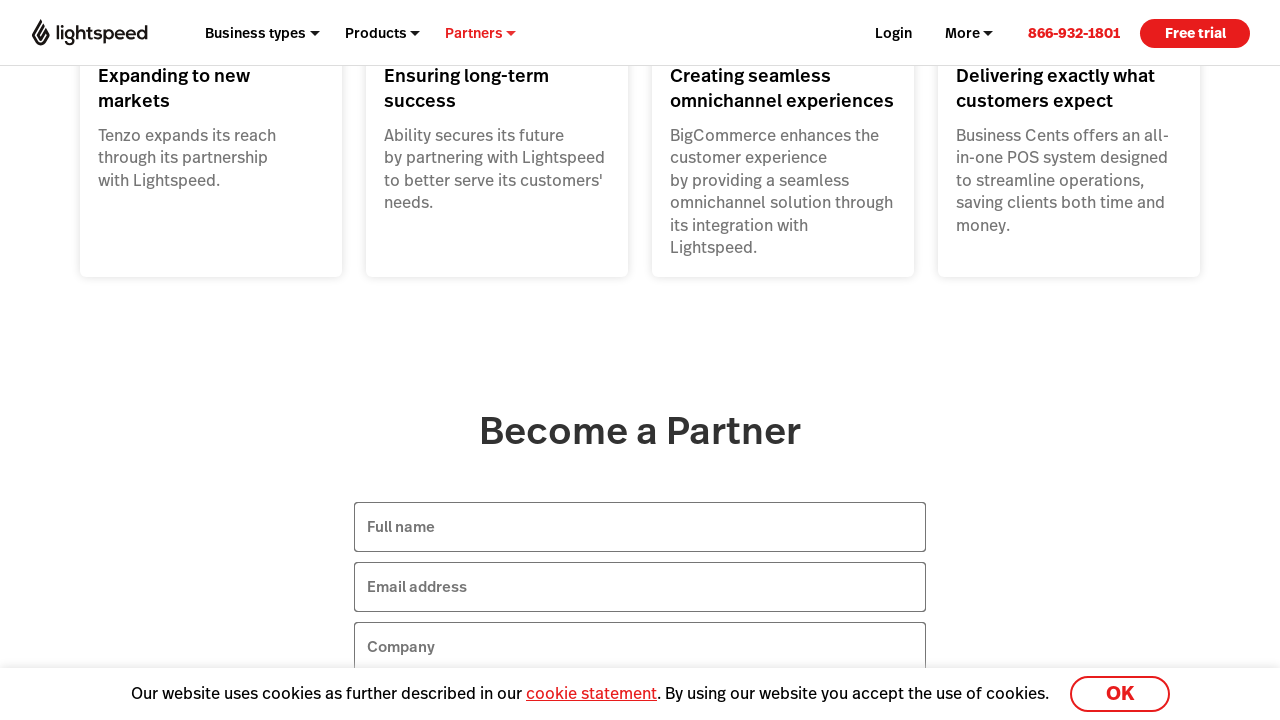

Located error message element
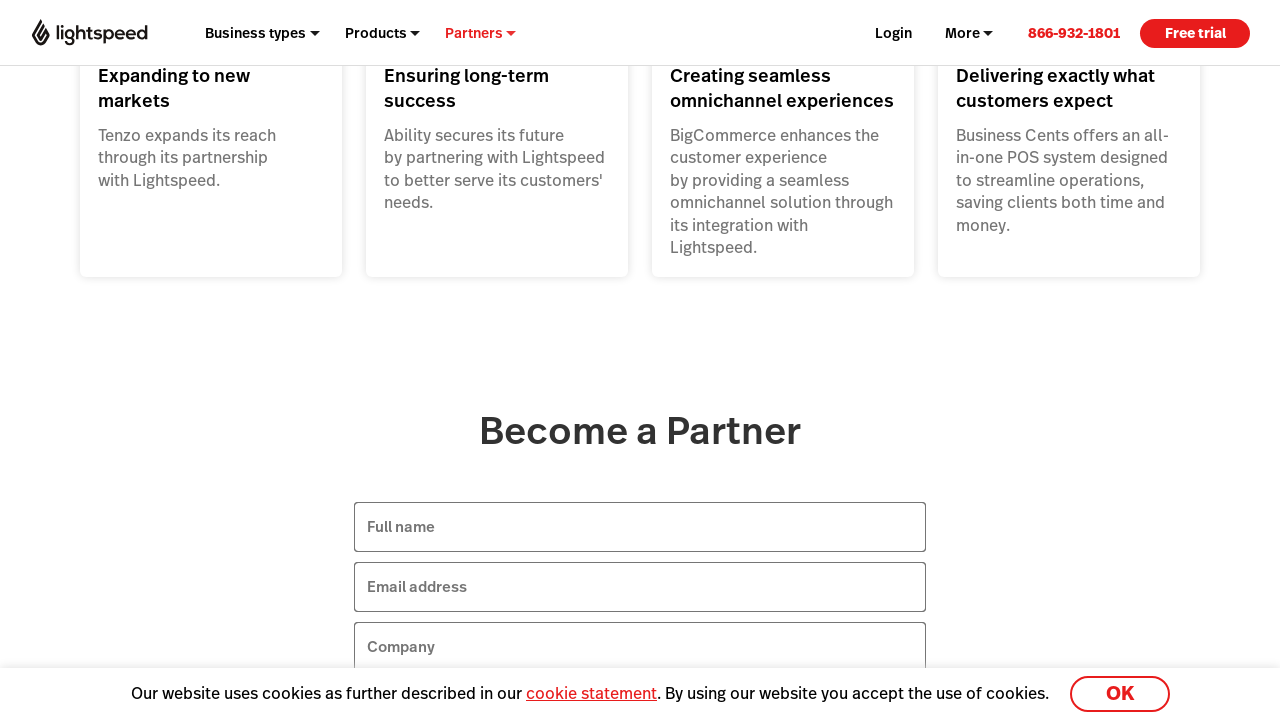

Verified error message is hidden (no validation error for valid phone)
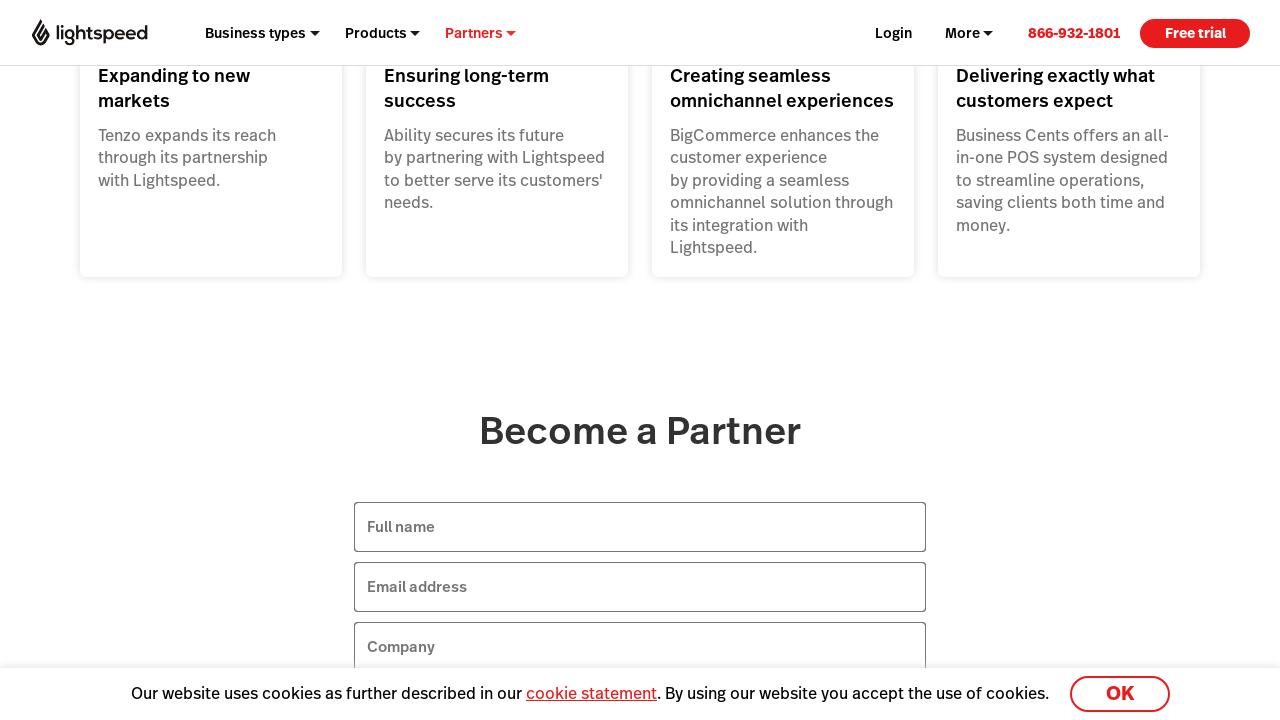

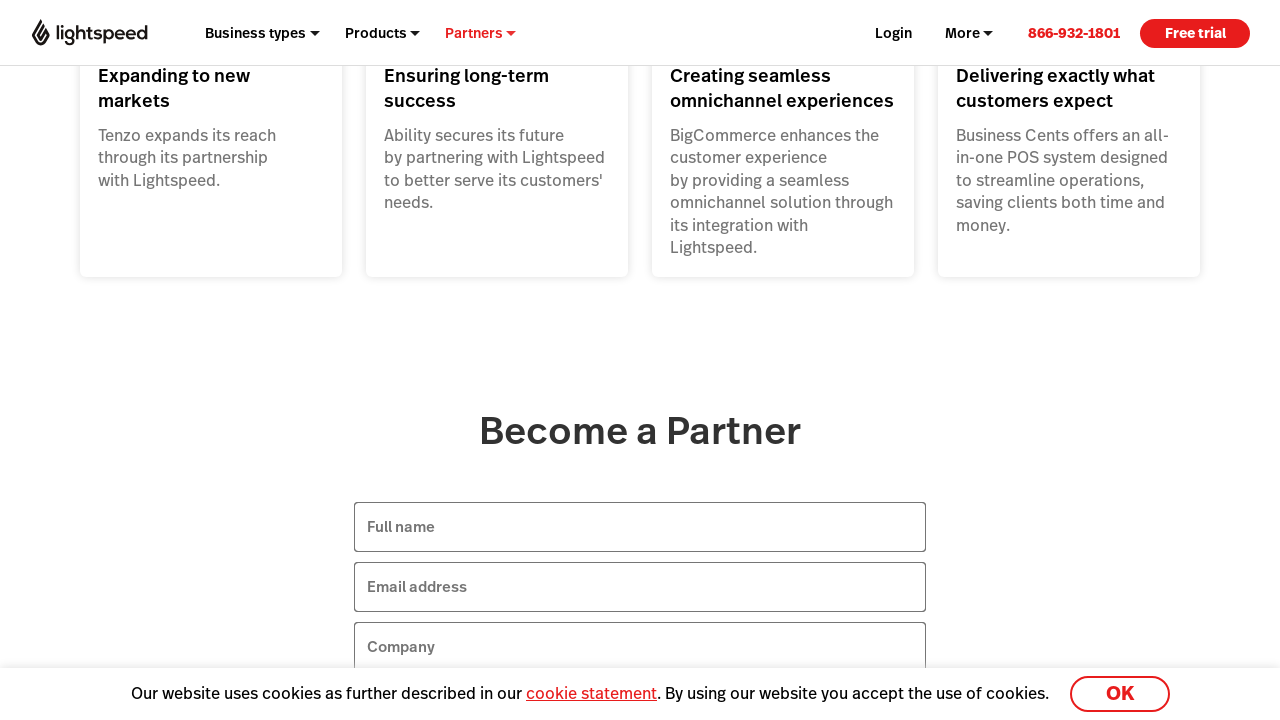